Navigates to the Get User Media page from Chapter 5 and verifies the page loads correctly

Starting URL: https://bonigarcia.dev/selenium-webdriver-java/

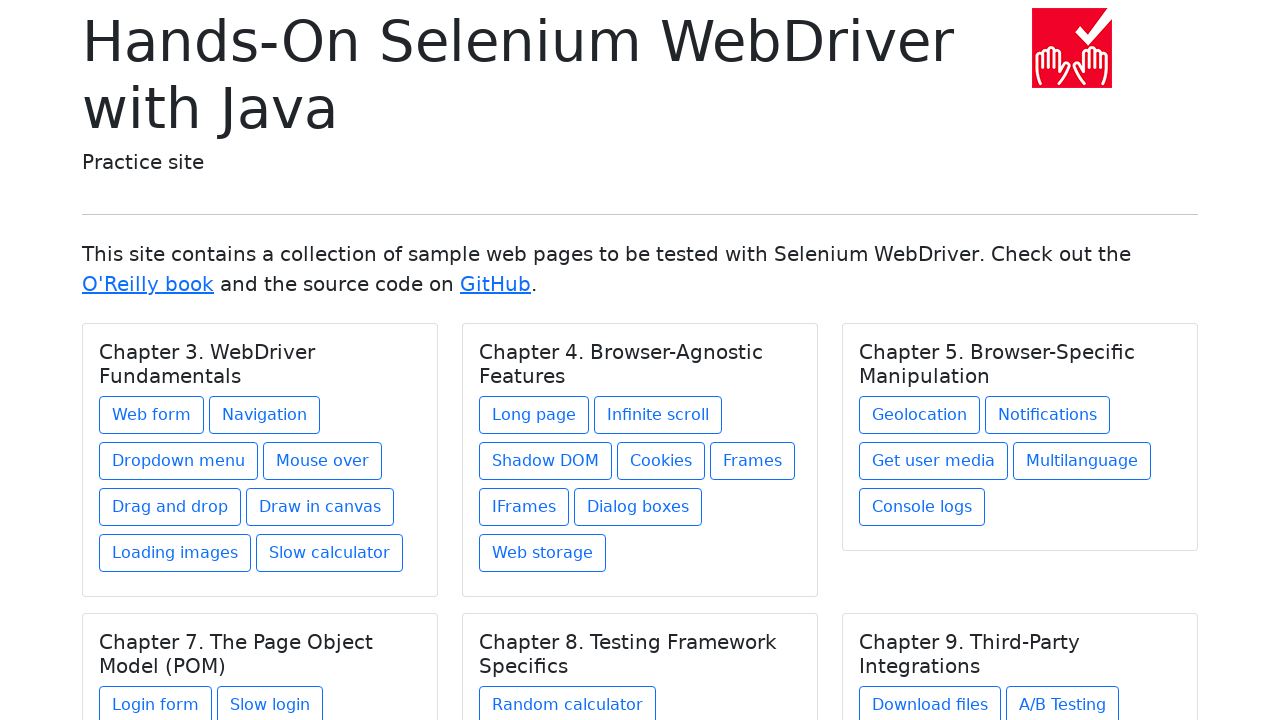

Clicked on Get User Media link in Chapter 5 section at (934, 461) on xpath=//h5[text()='Chapter 5. Browser-Specific Manipulation']/../a[@href='get-us
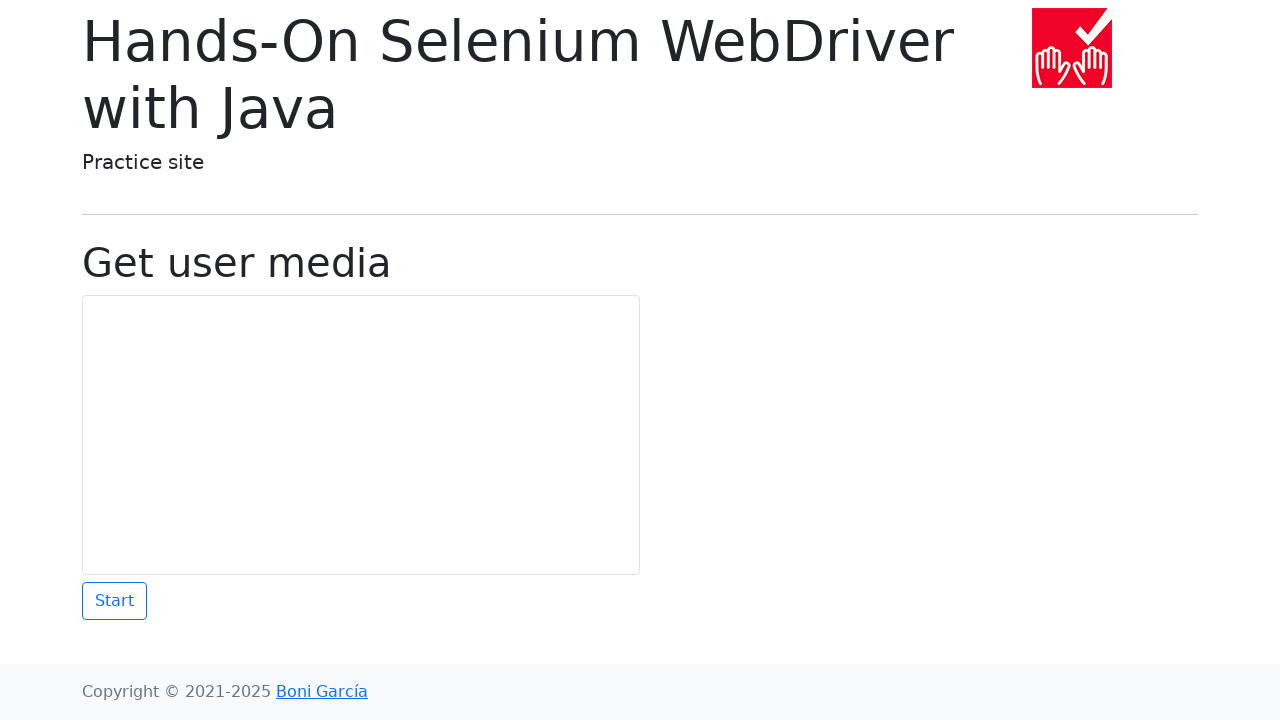

Waited for and verified the page title loaded
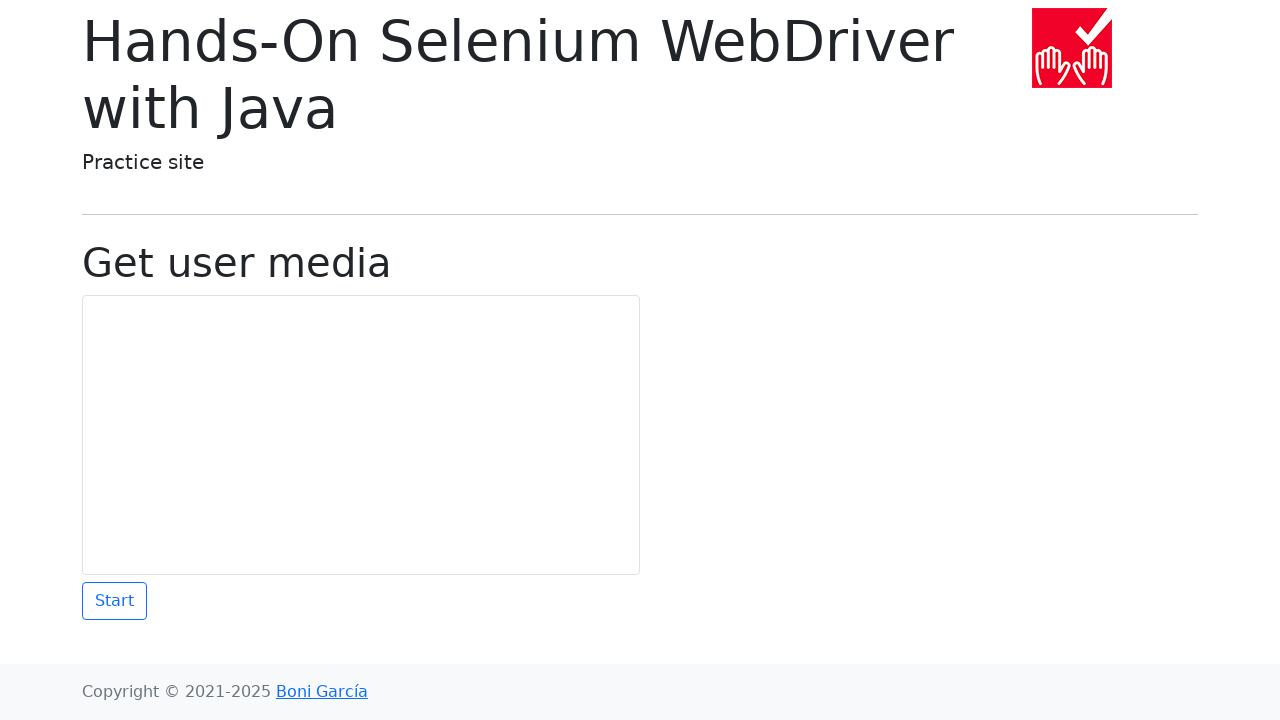

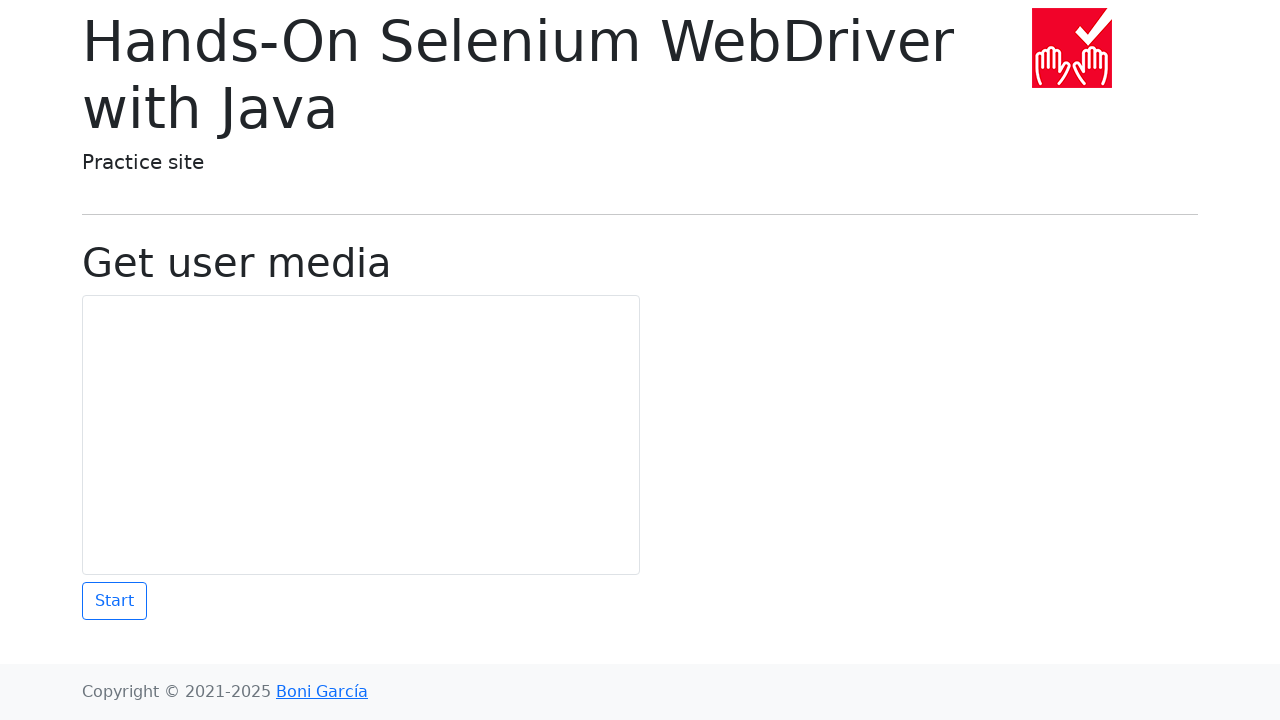